Tests text input functionality by entering text into an input field and clicking a button to update its label, then verifies the button text has changed.

Starting URL: http://uitestingplayground.com/textinput

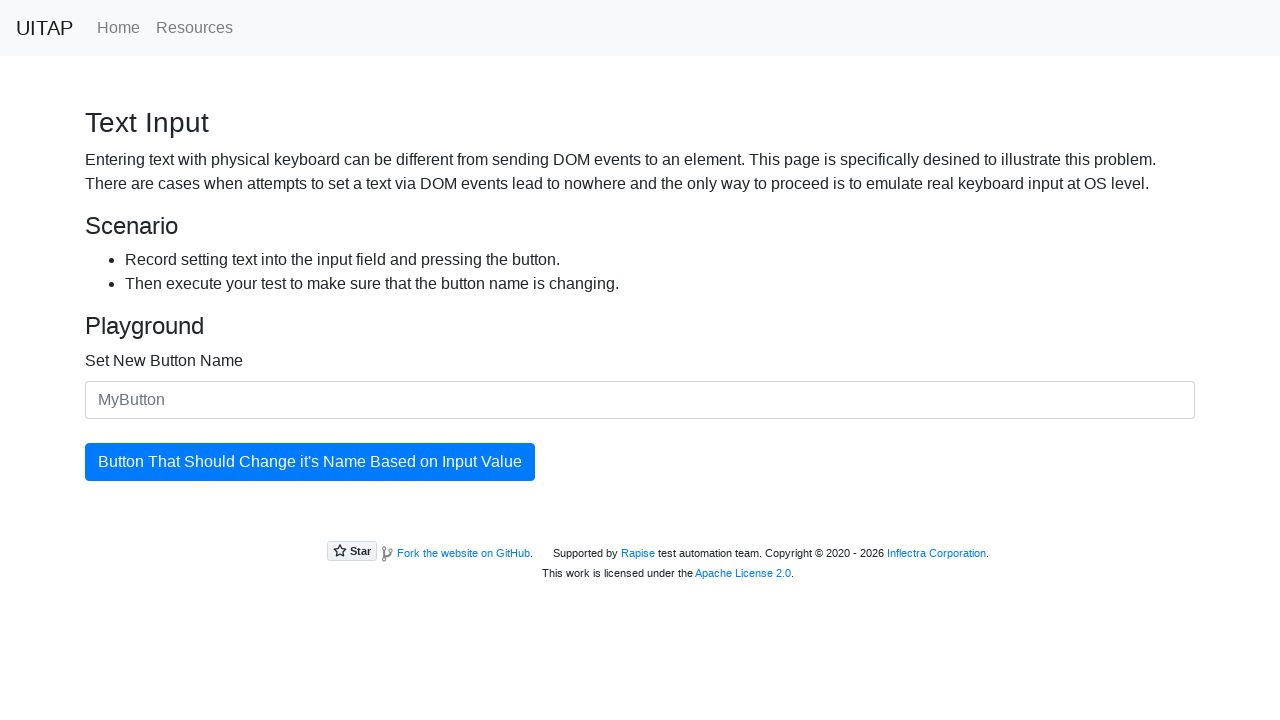

Filled input field with 'SkyPro' on #newButtonName
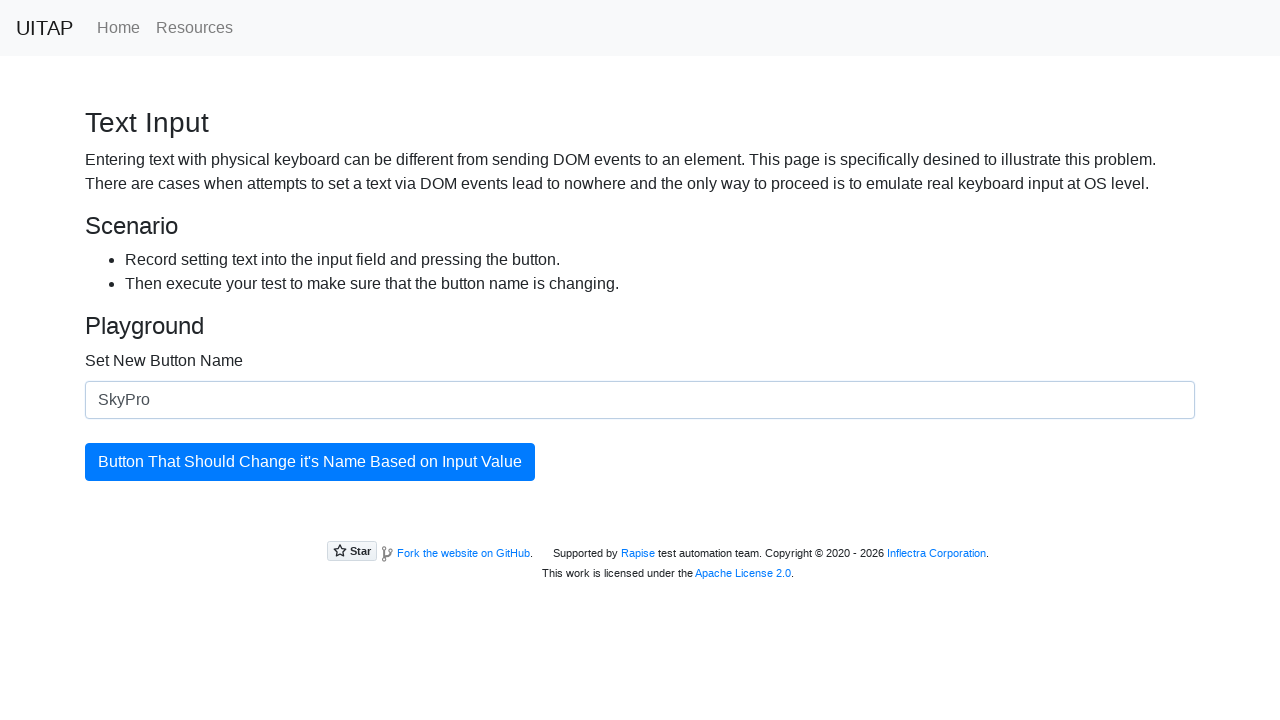

Clicked the button to update its label at (310, 462) on #updatingButton
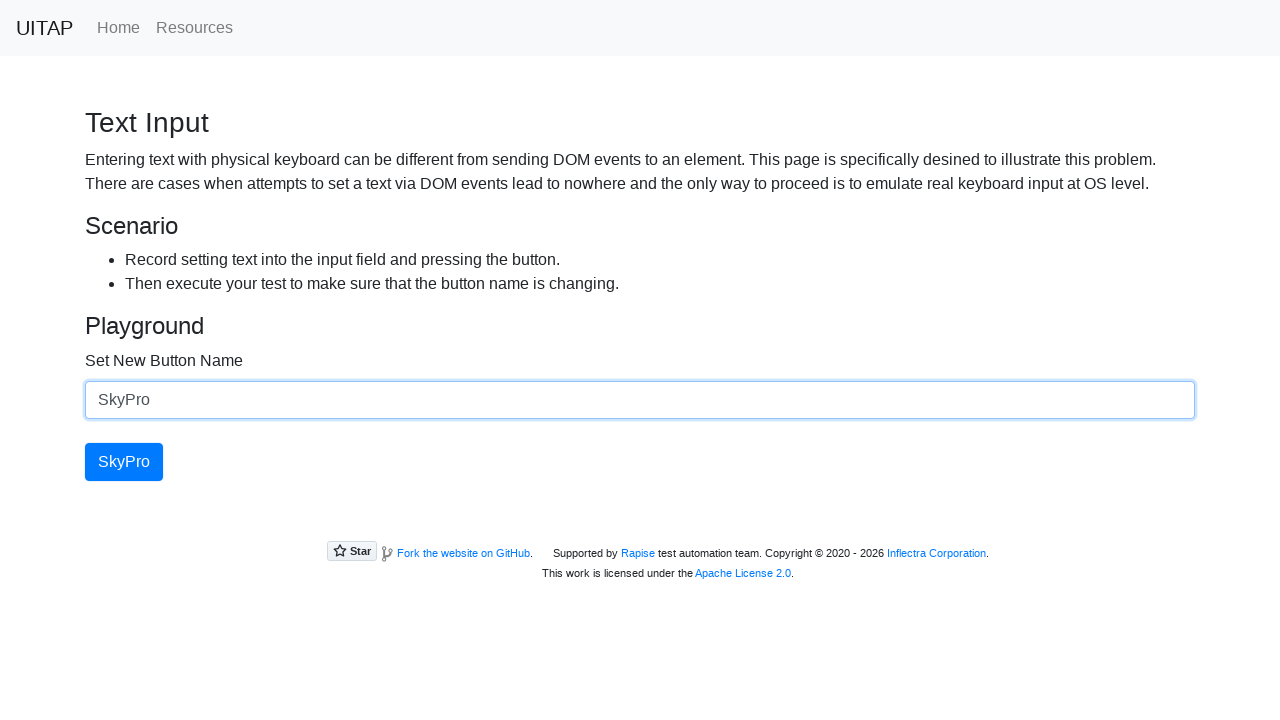

Verified button text has been updated to 'SkyPro'
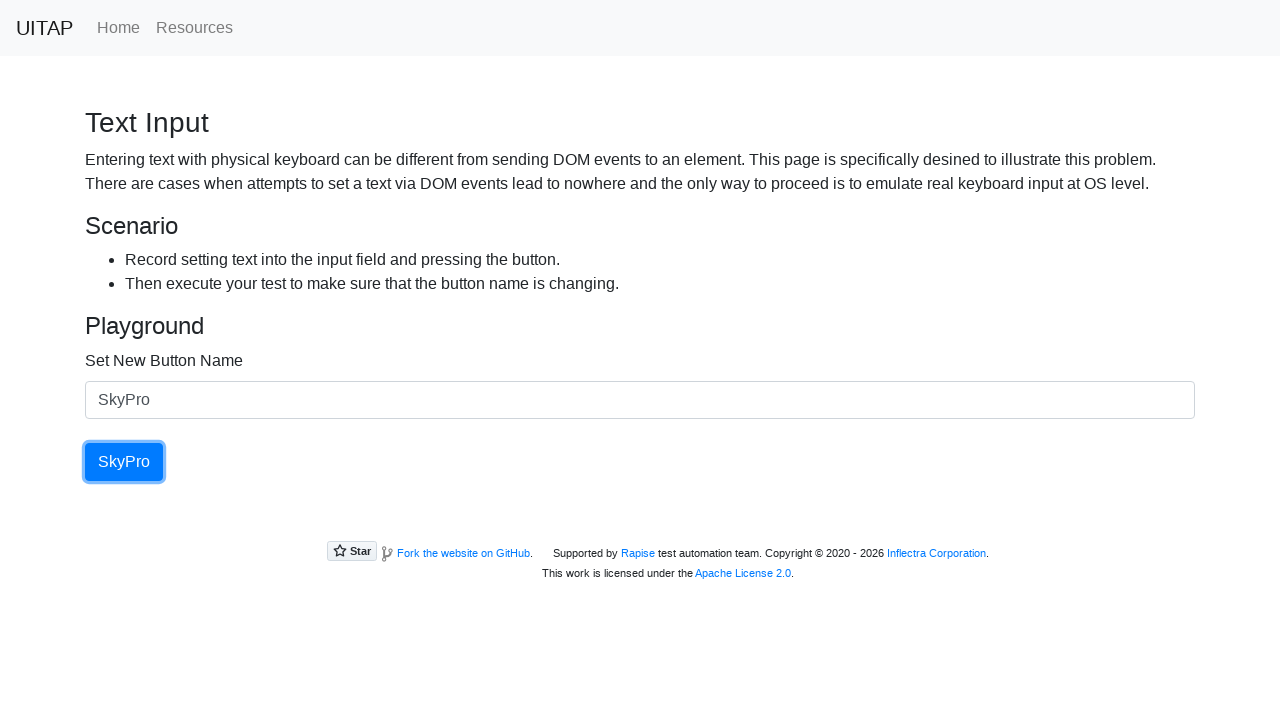

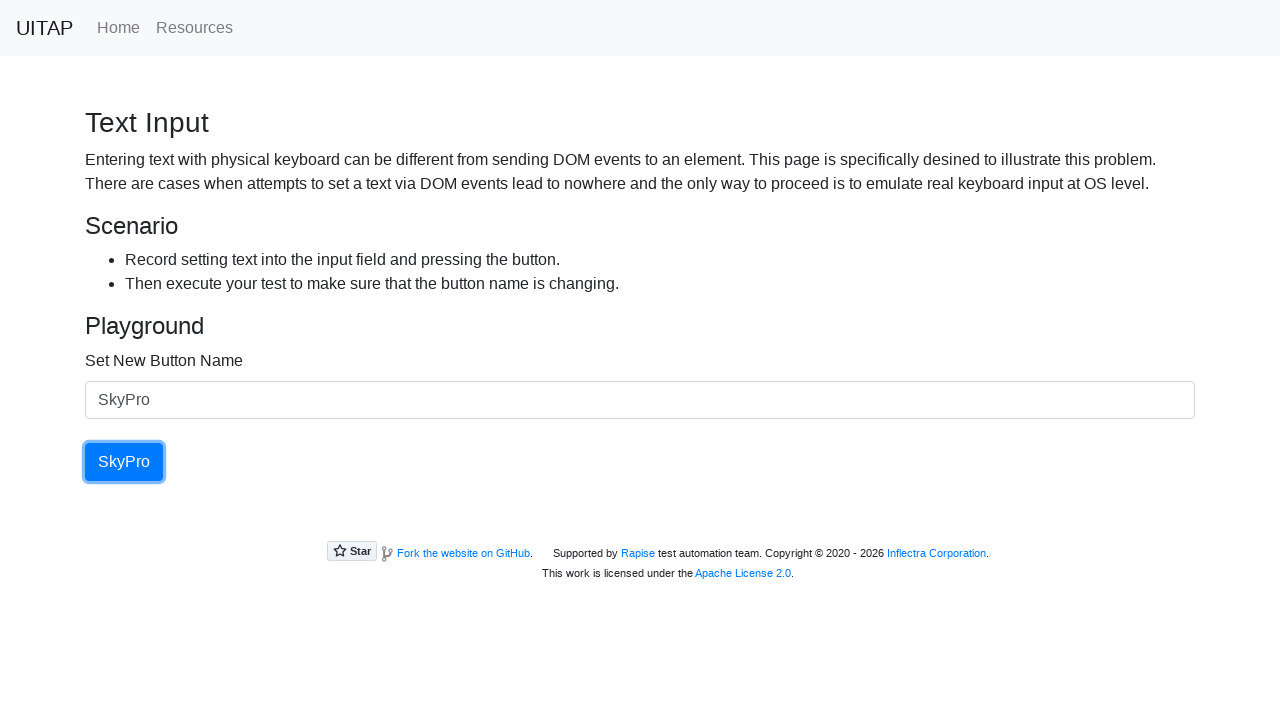